Tests annuity payment calculation by entering loan amount, term, and rate, then verifies the results and opens the payment schedule in a new window.

Starting URL: https://slqamsk.github.io/cases/loan-calc/v01/

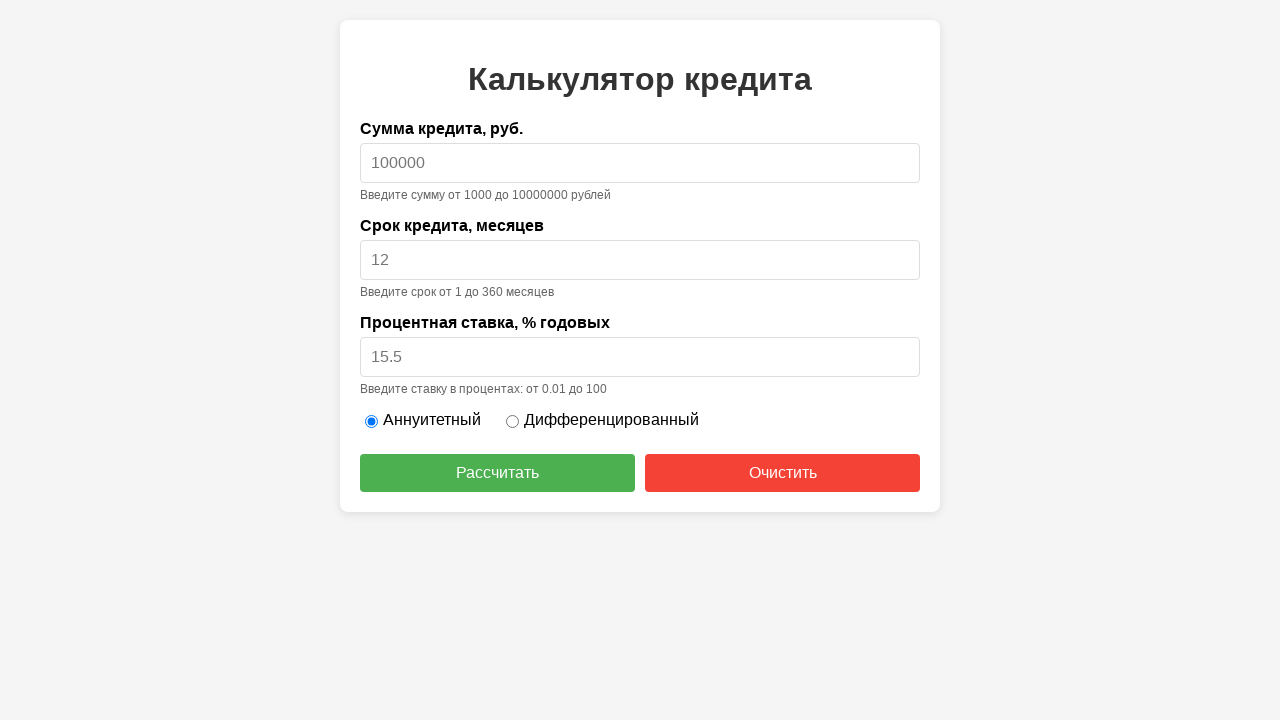

Filled loan amount field with 300000 on #amount
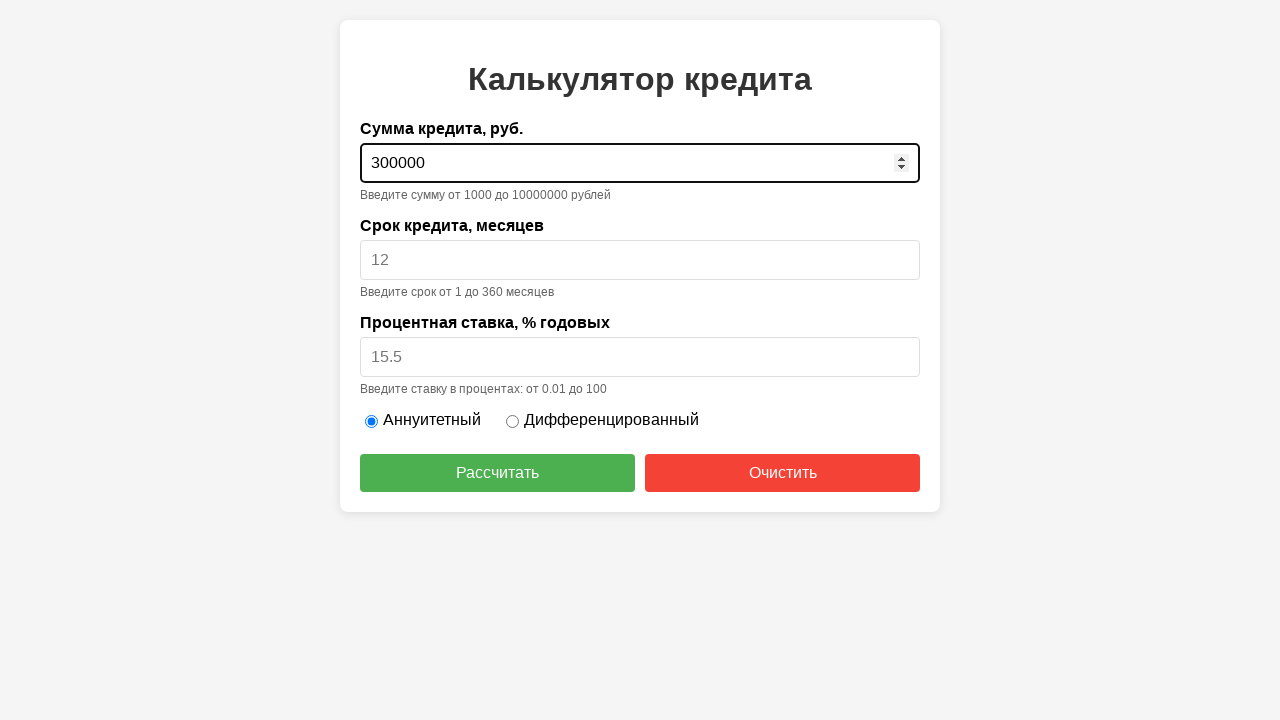

Filled term field with 6 months on #term
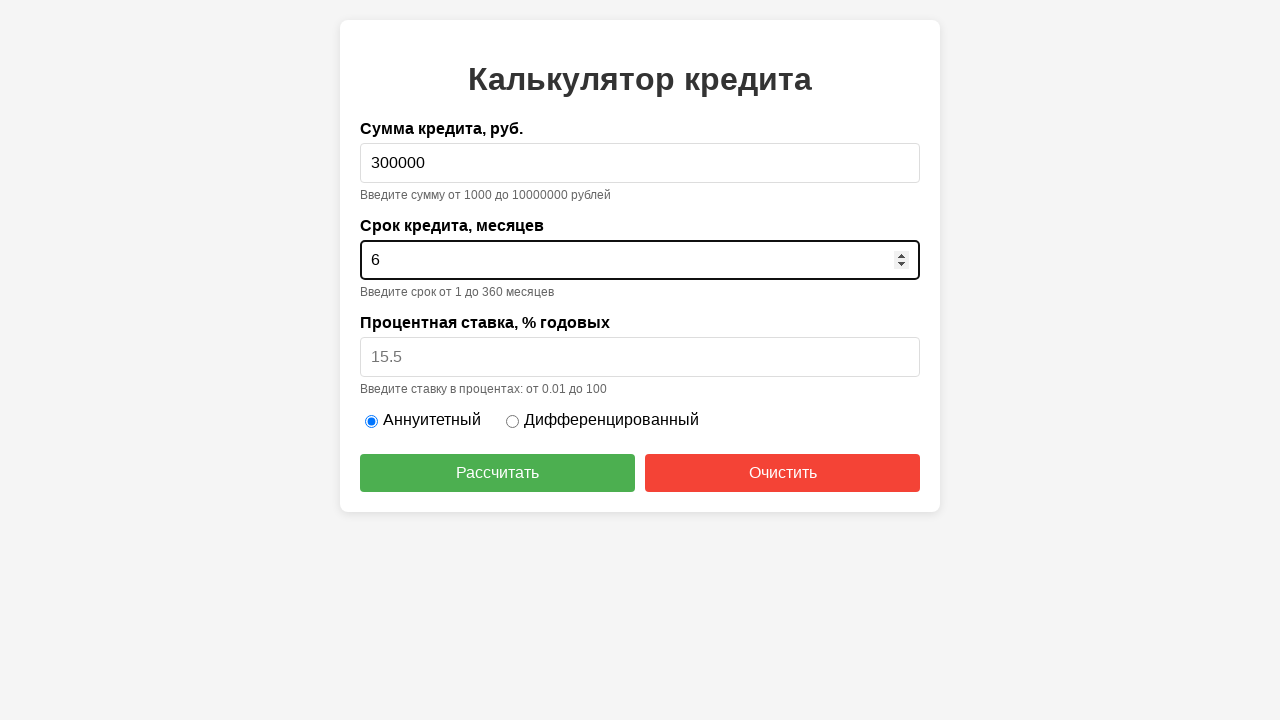

Filled interest rate field with 17% on #rate
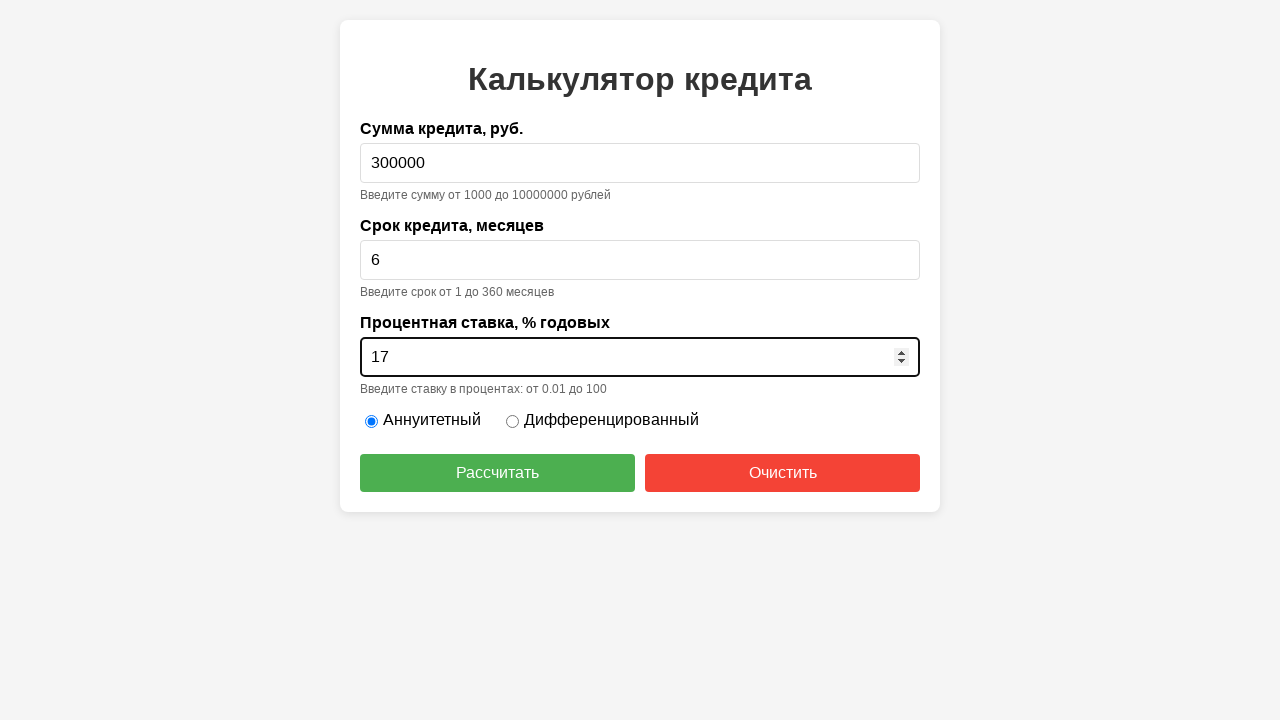

Clicked calculate button to compute annuity payment at (498, 473) on #calculate-btn
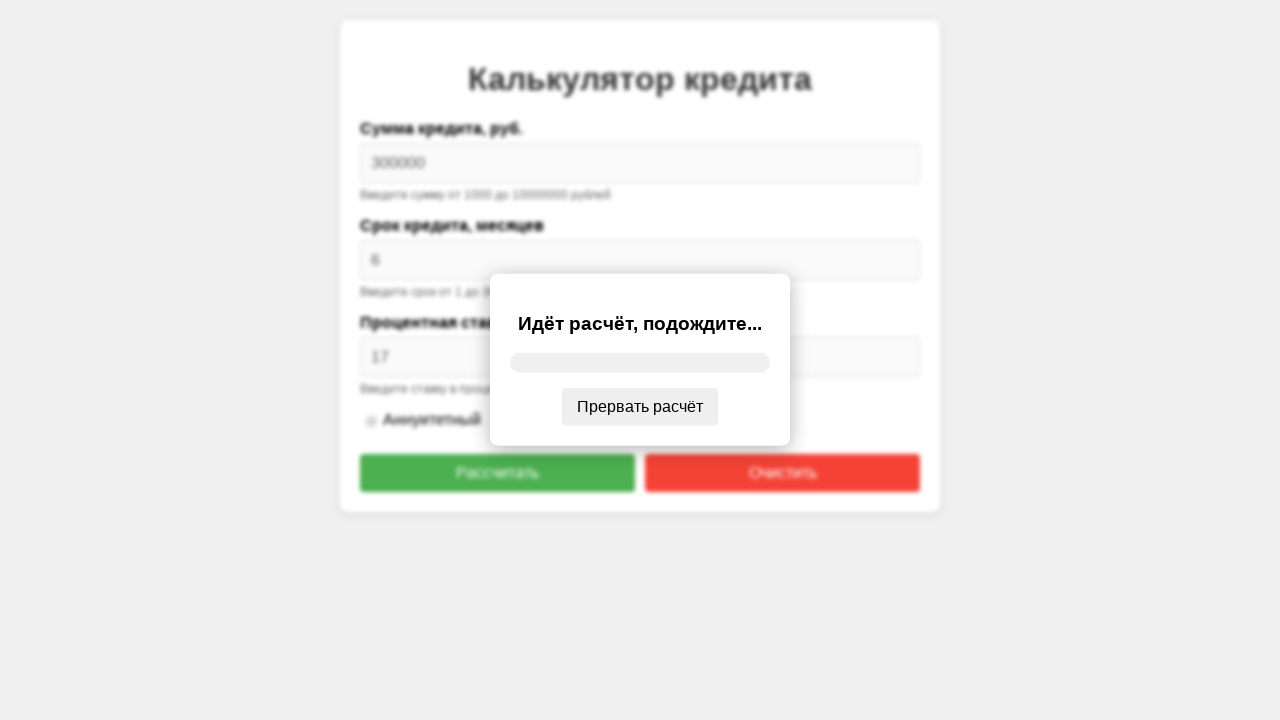

Results section loaded and became visible
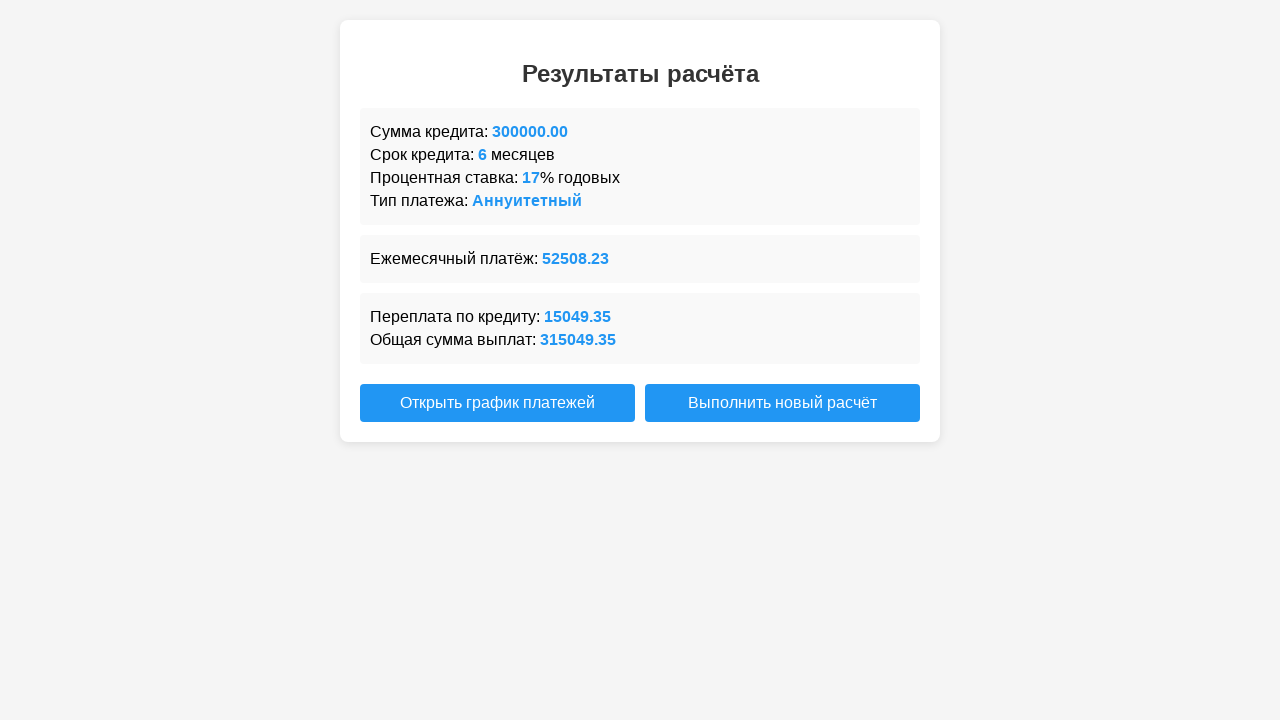

Verified that h1 heading is not visible
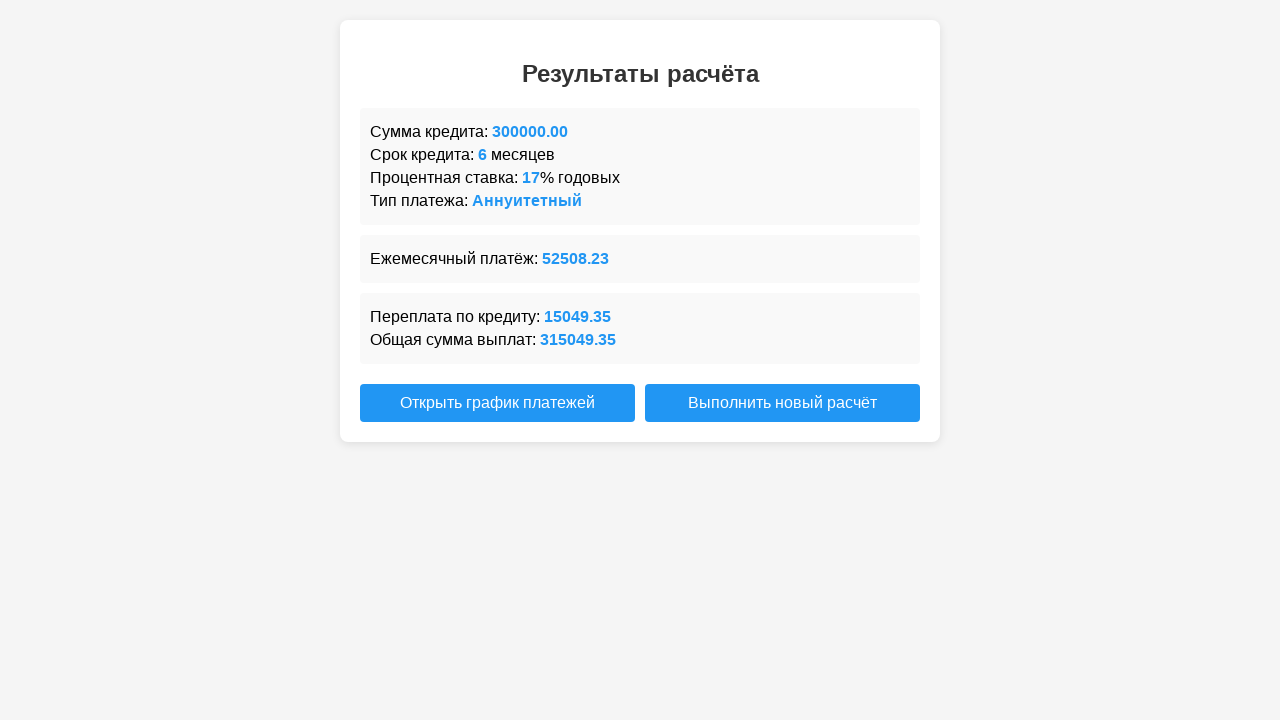

Verified that h2 heading is visible
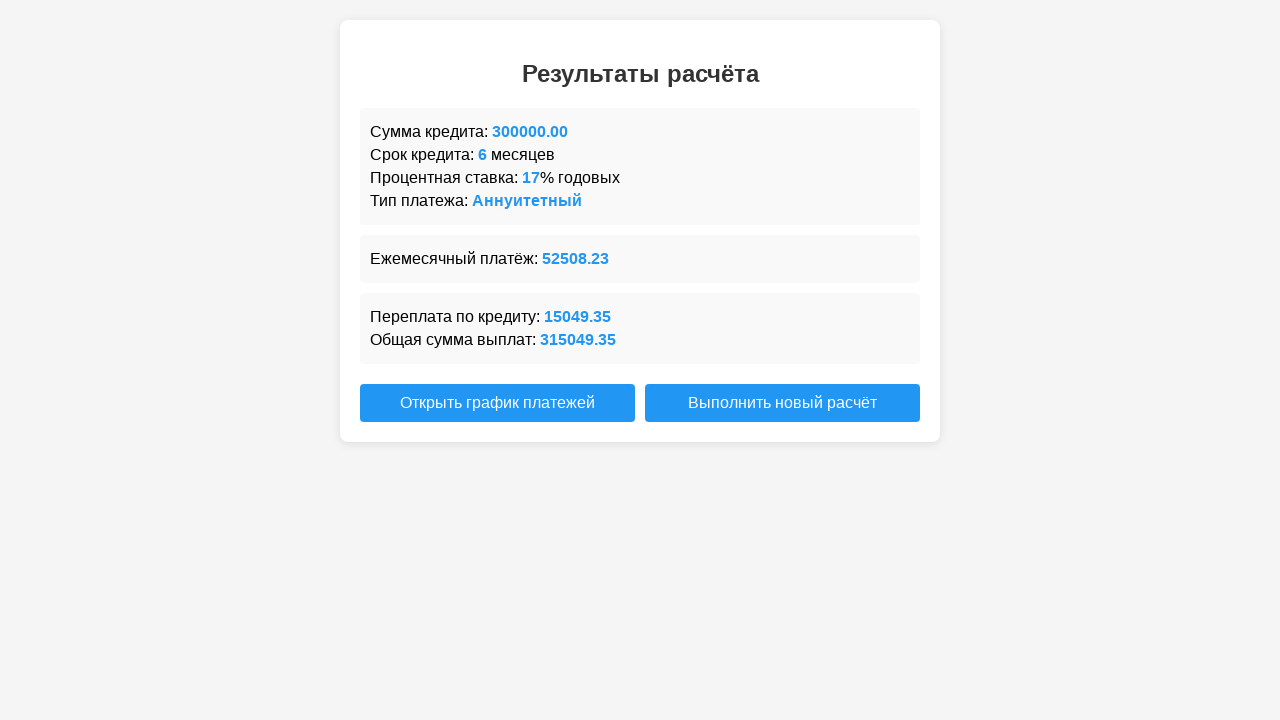

Verified h2 contains 'Результаты расчёта'
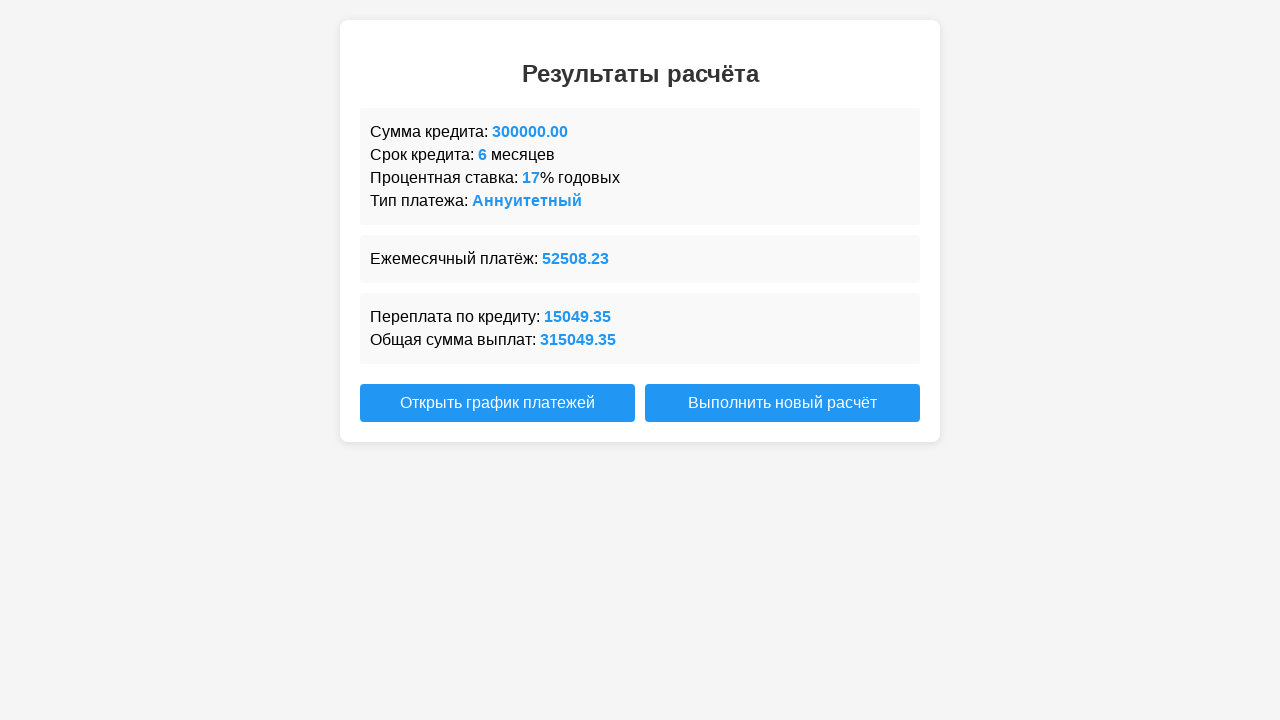

Verified loan amount result shows 300000
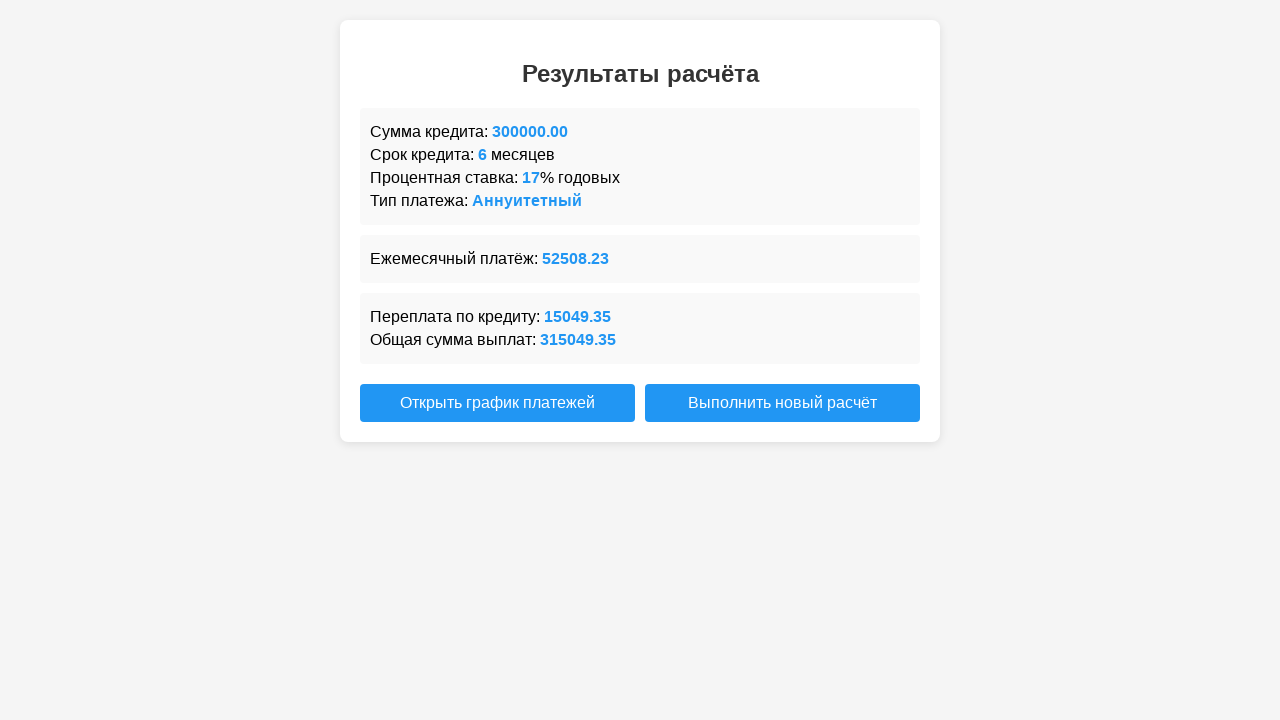

Verified term result field is visible
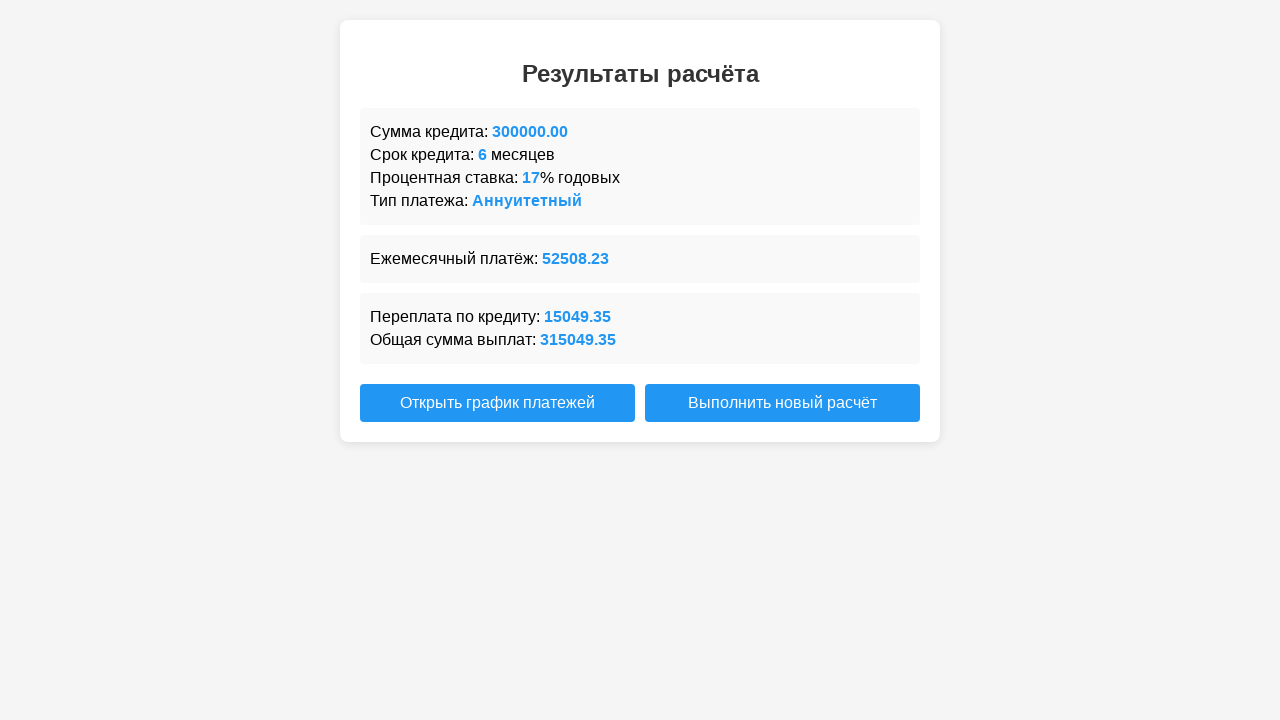

Verified term result shows 6 months
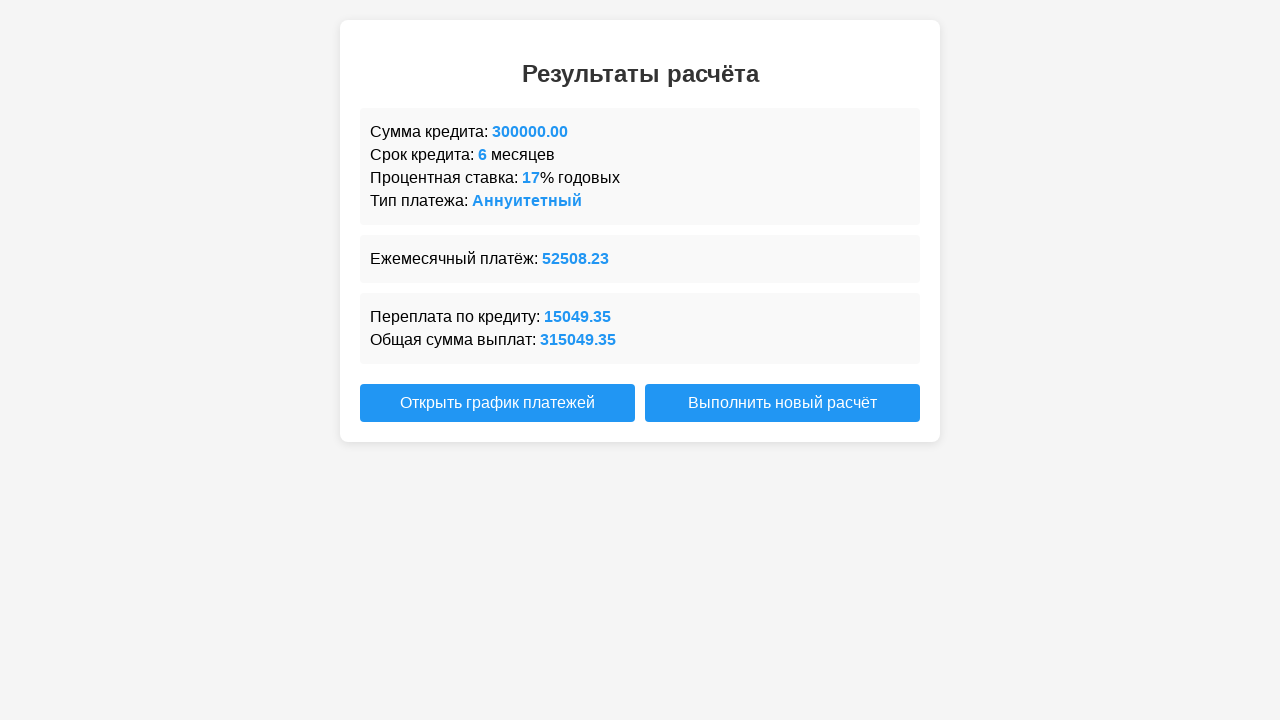

Verified interest rate result field is visible
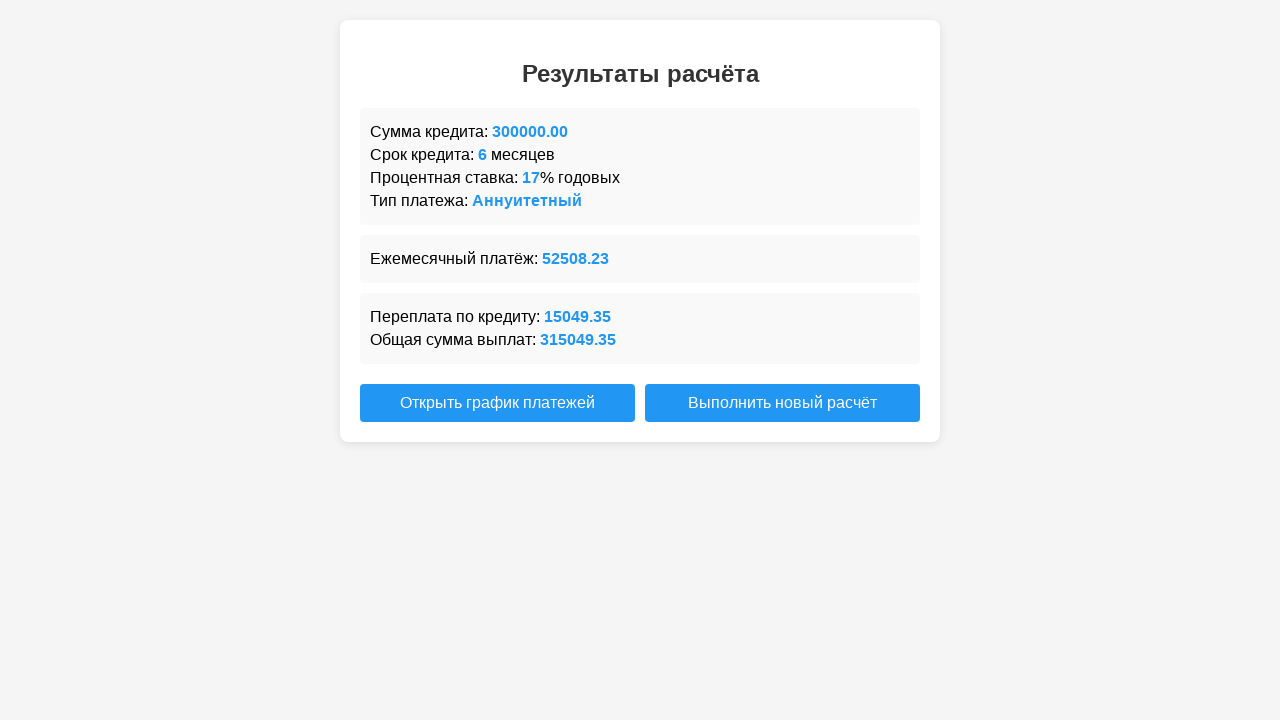

Verified interest rate result shows 17%
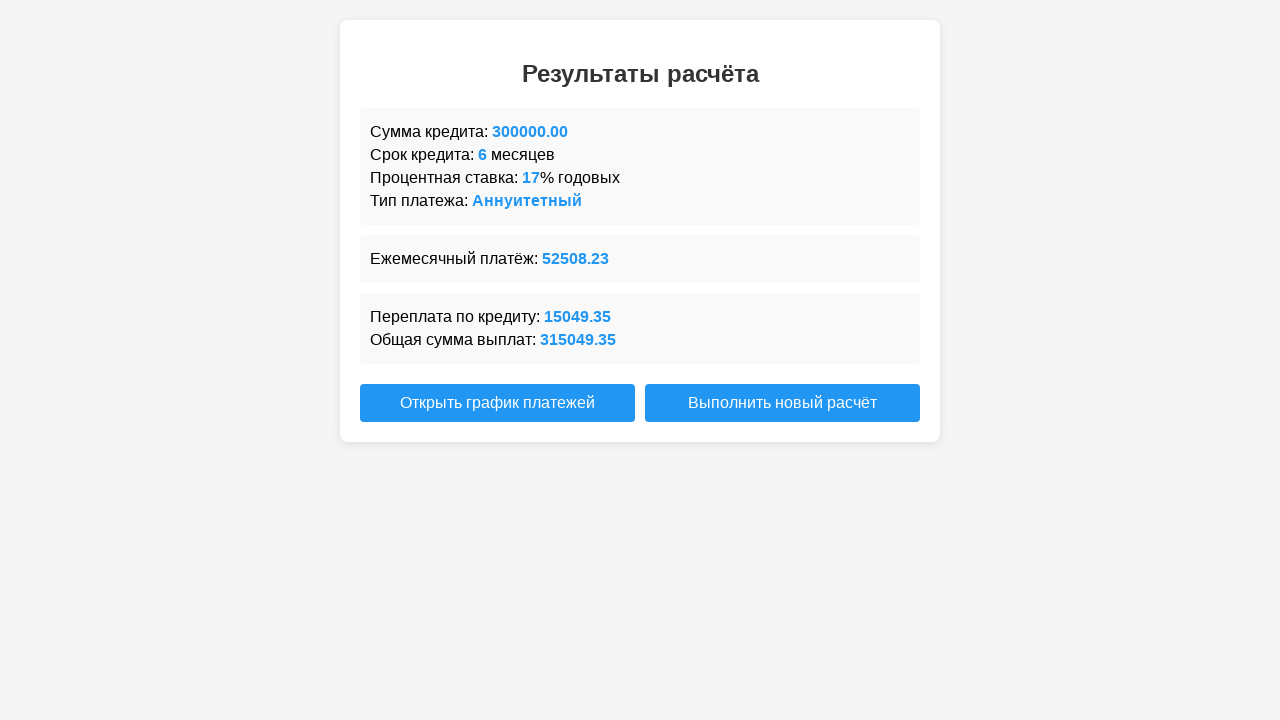

Verified payment type result field is visible
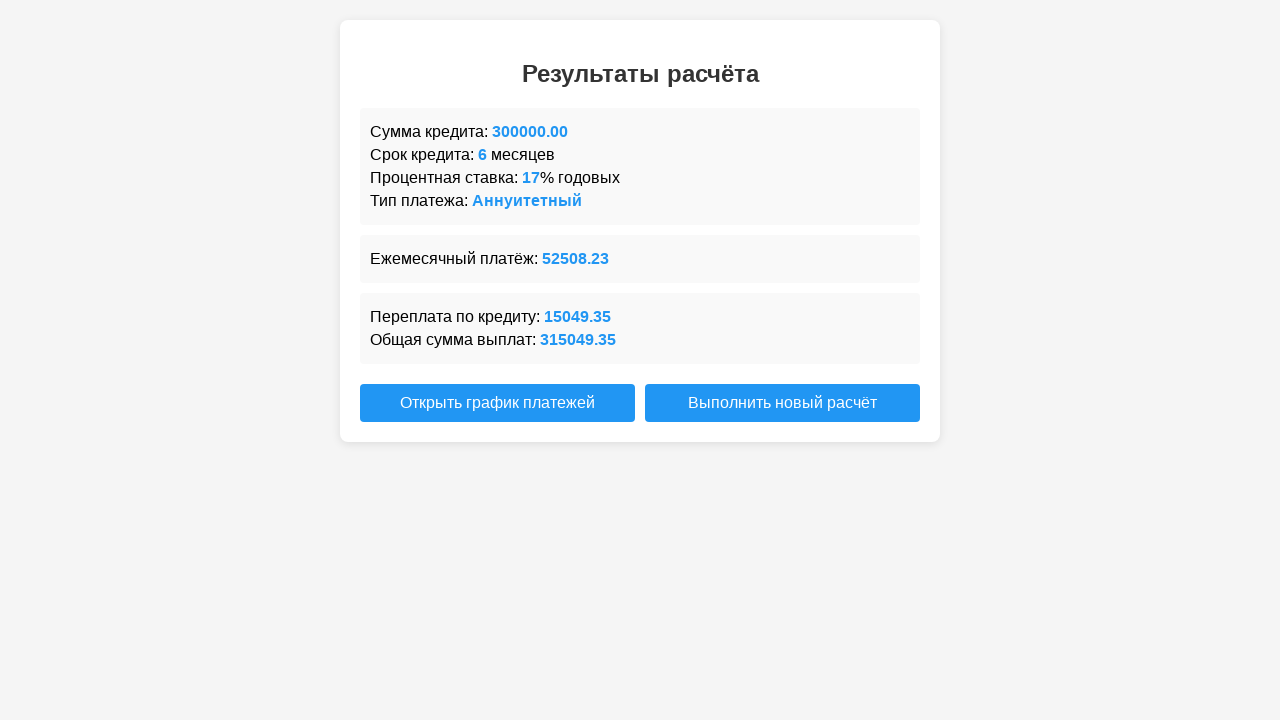

Verified payment type shows 'Аннуитетный' (annuity)
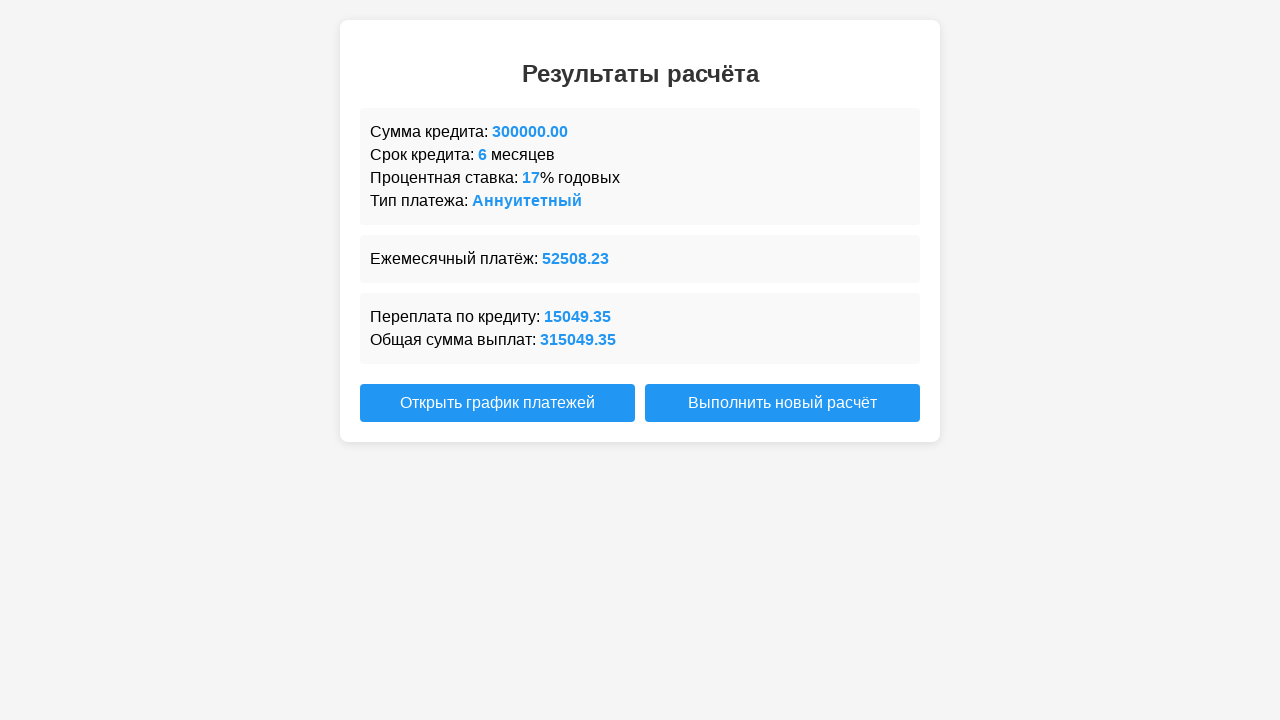

Verified monthly payment field is visible
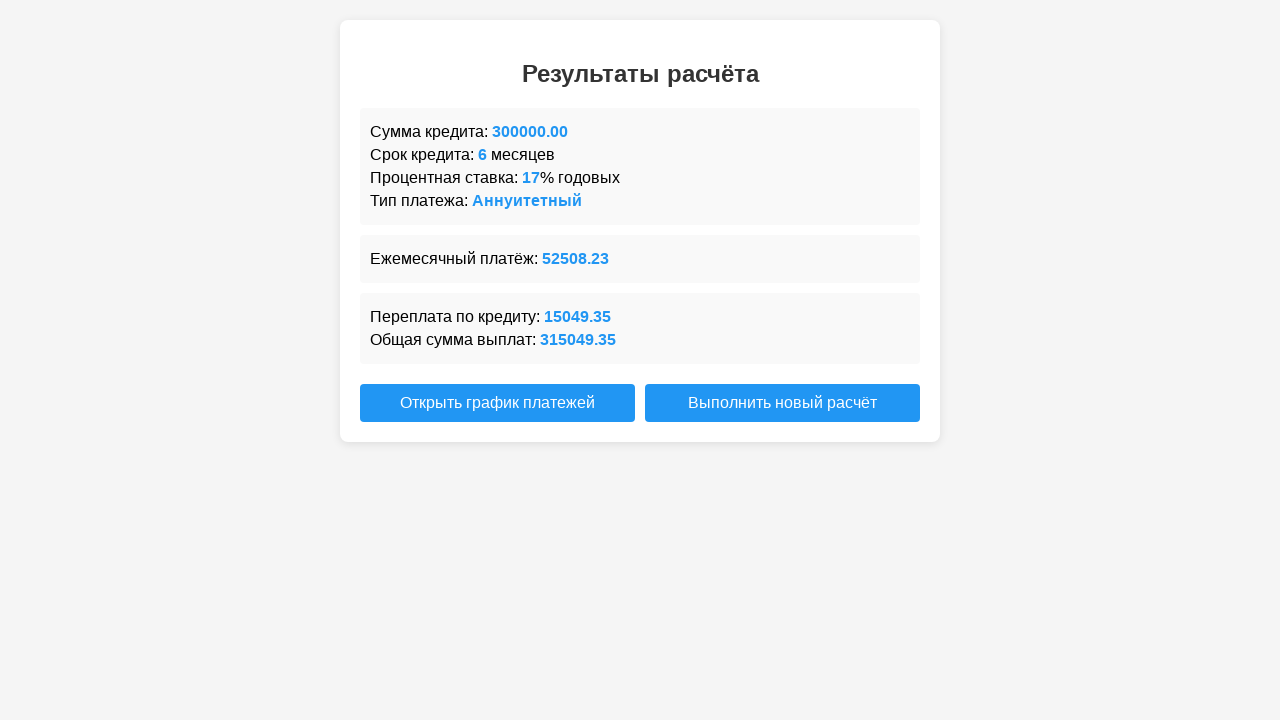

Verified monthly payment amount is 52508.23
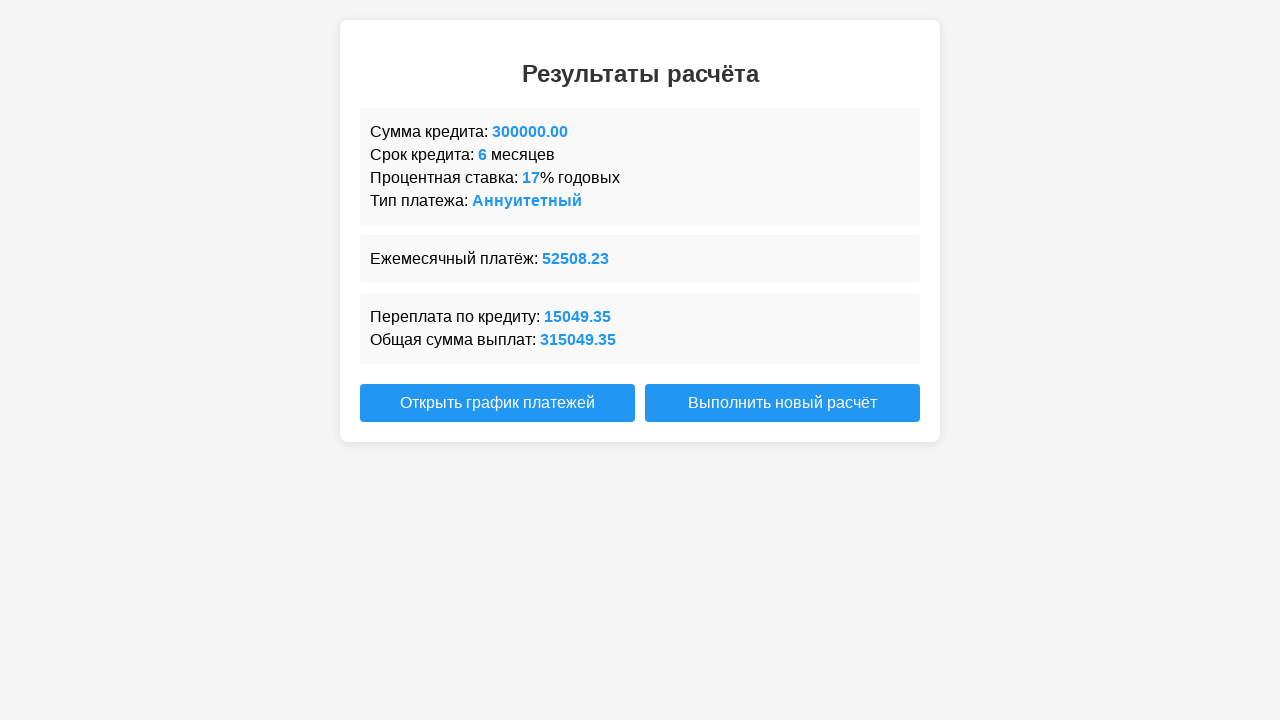

Verified overpayment field is visible
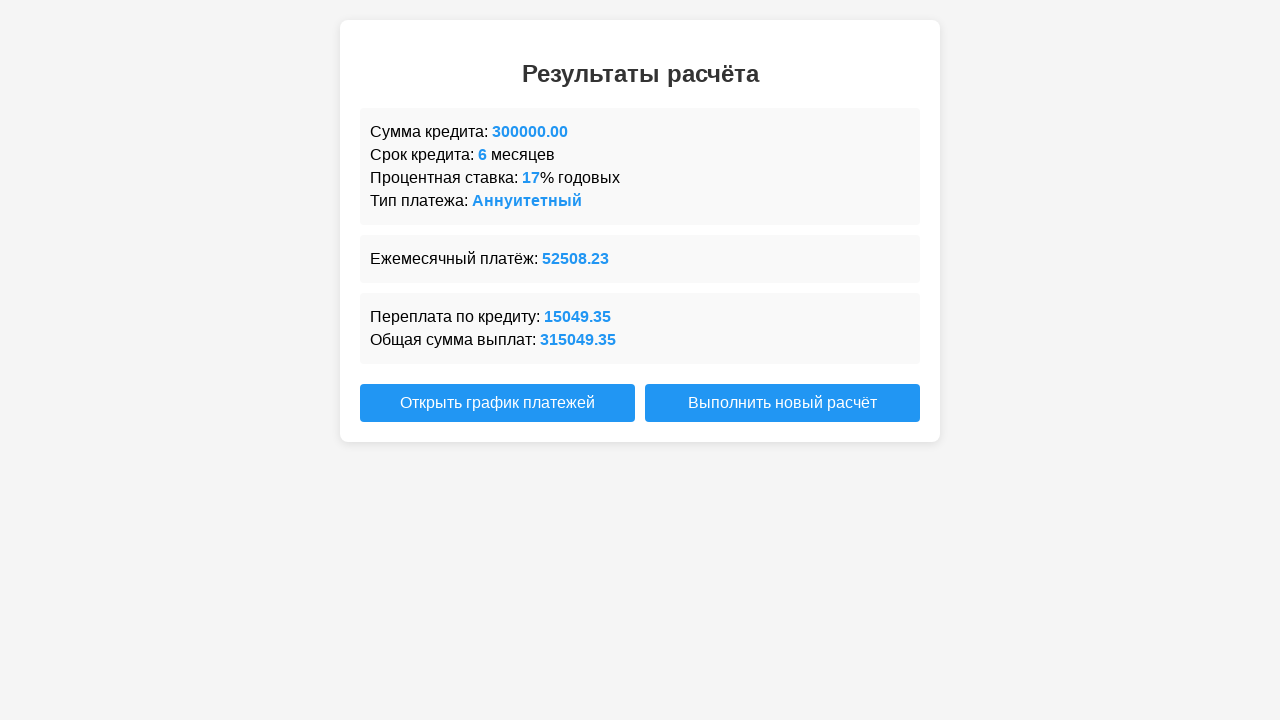

Verified total payment field is visible
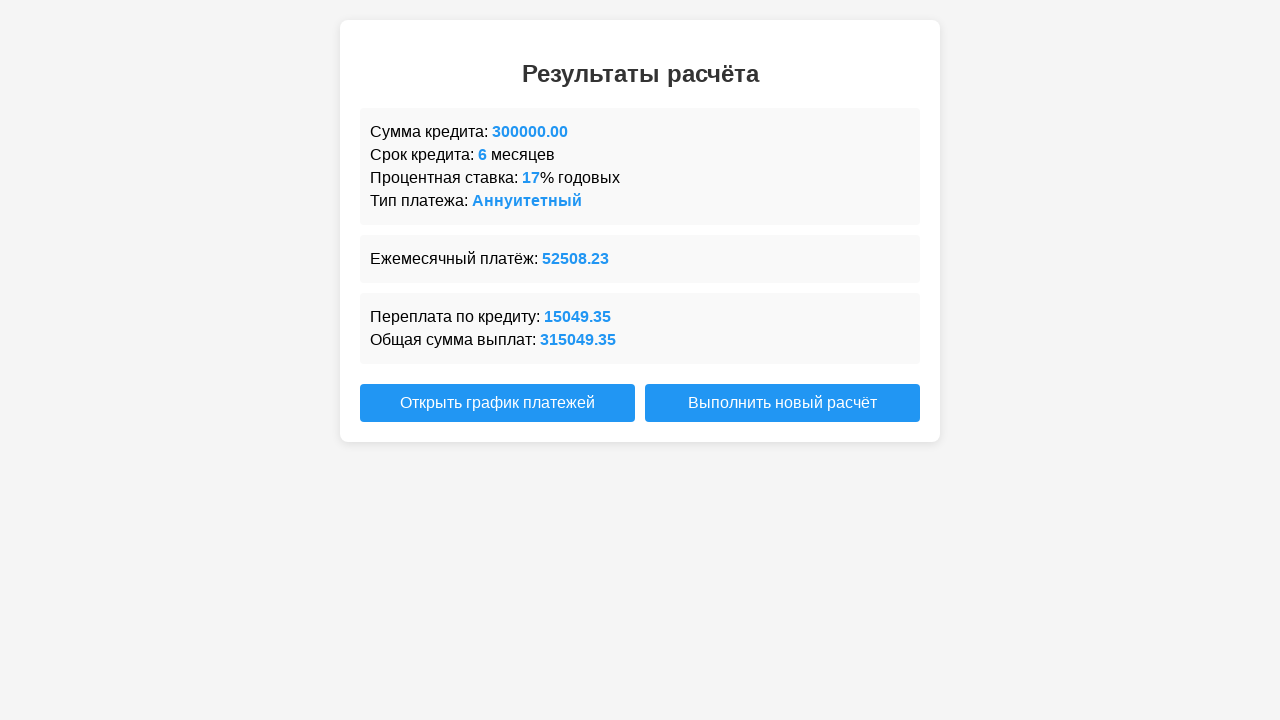

Clicked show schedule button to open payment schedule in new window at (498, 403) on #show-schedule-btn
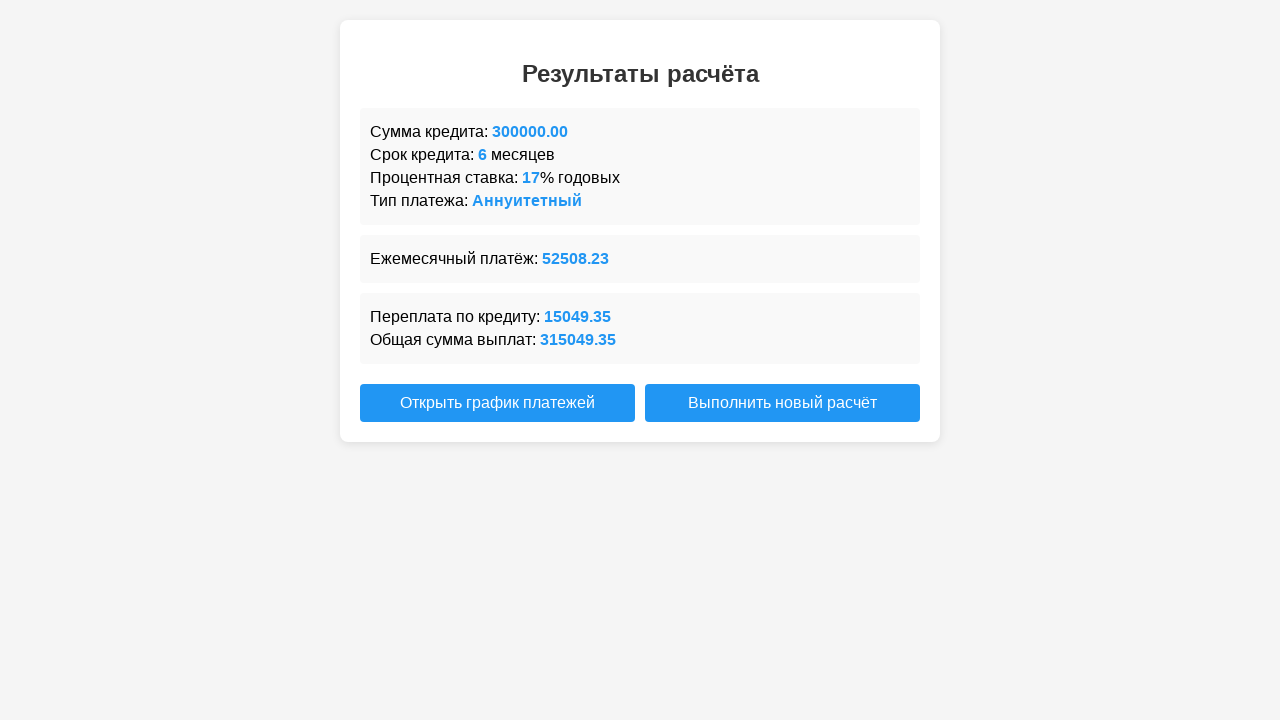

New payment schedule window opened
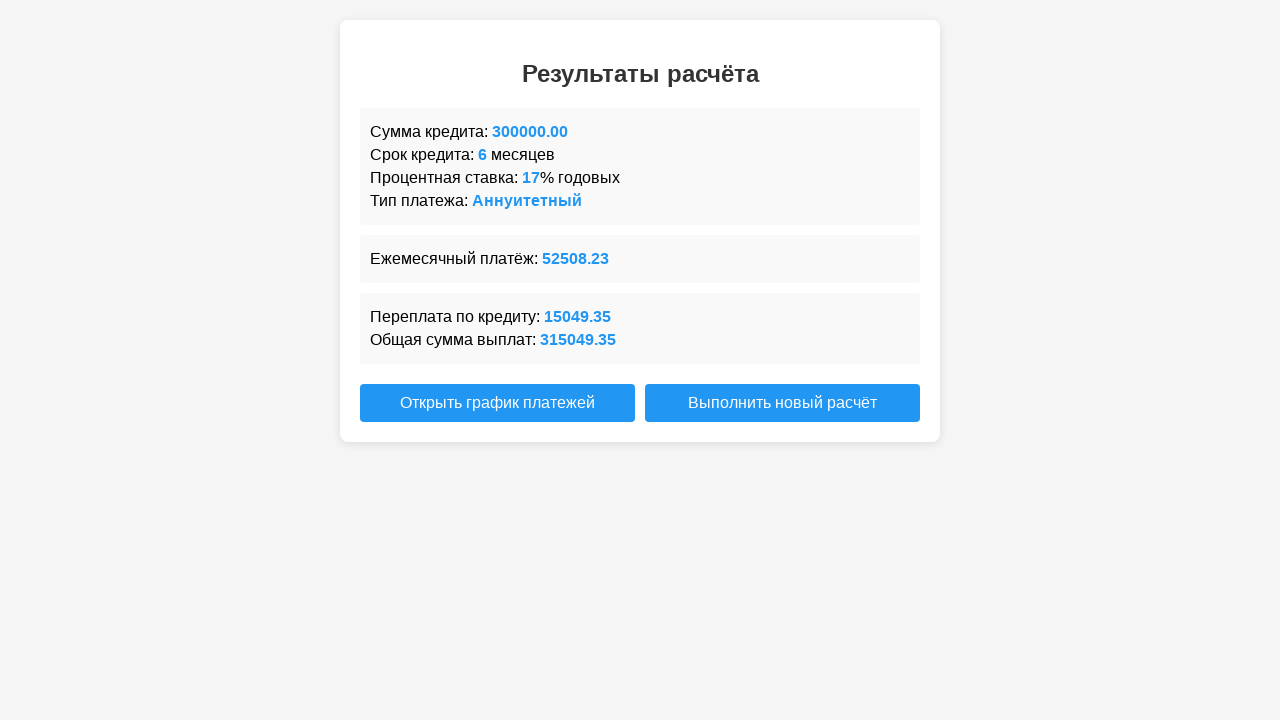

Payment schedule page h2 heading loaded
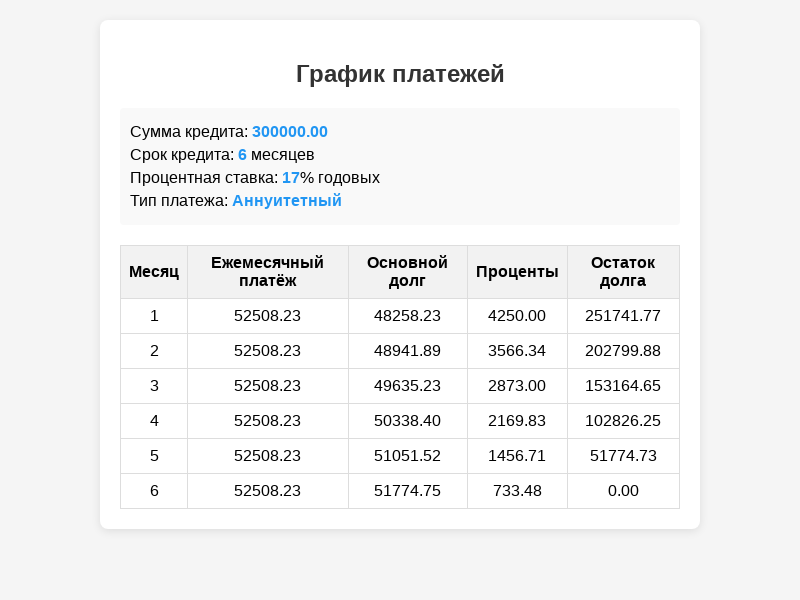

Verified payment schedule heading contains 'График платежей'
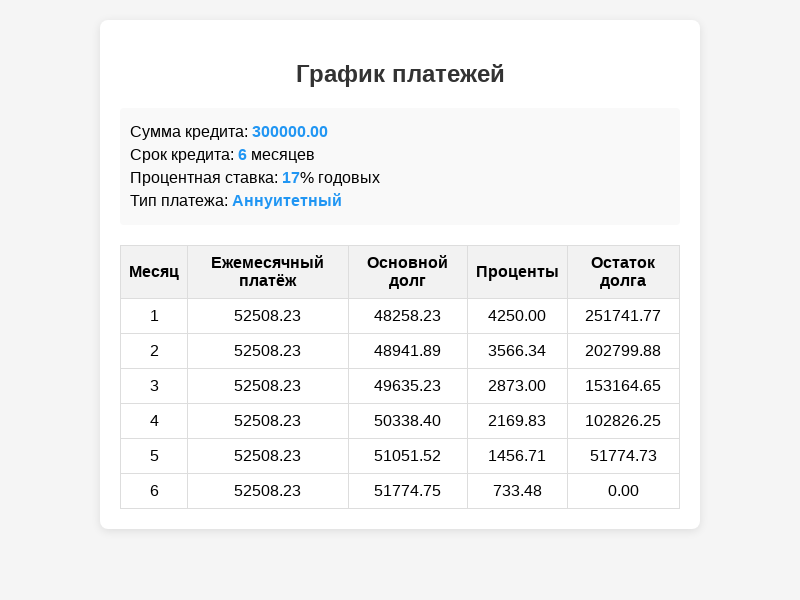

Verified last payment row has 0.00 balance
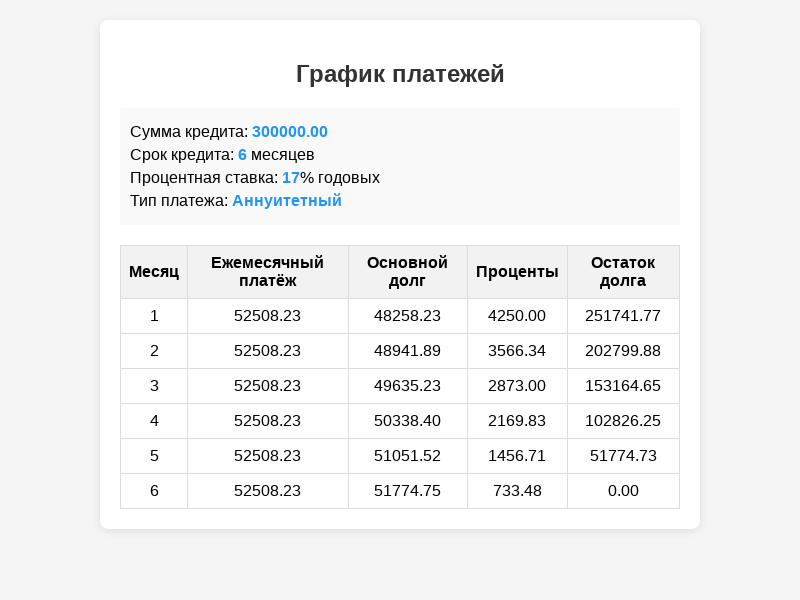

Closed payment schedule window
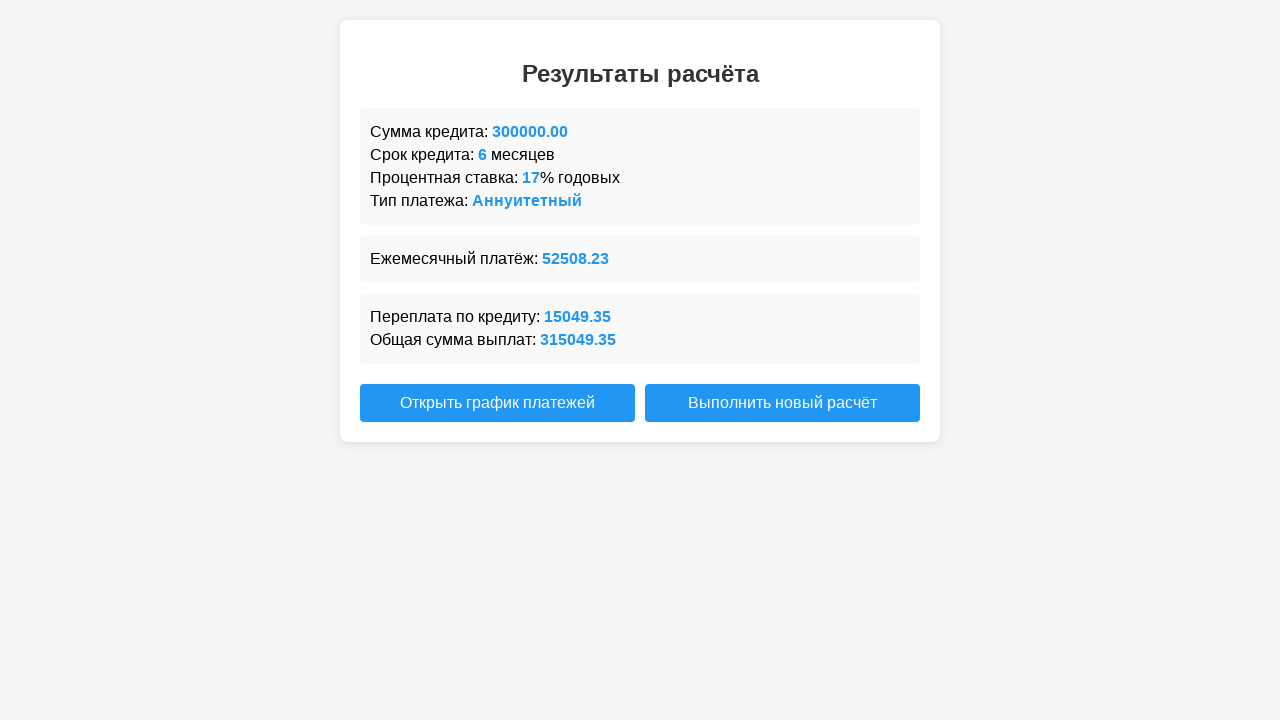

Clicked new calculation button to reset form at (782, 403) on #new-calculation-btn
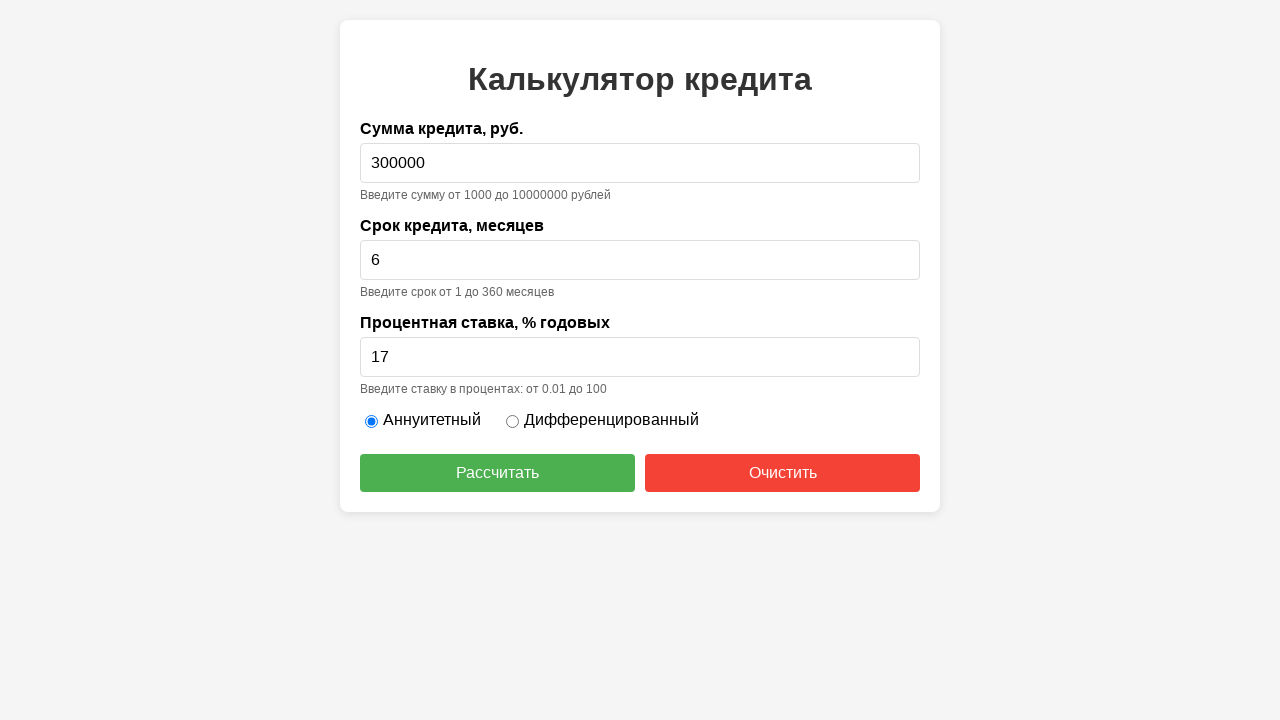

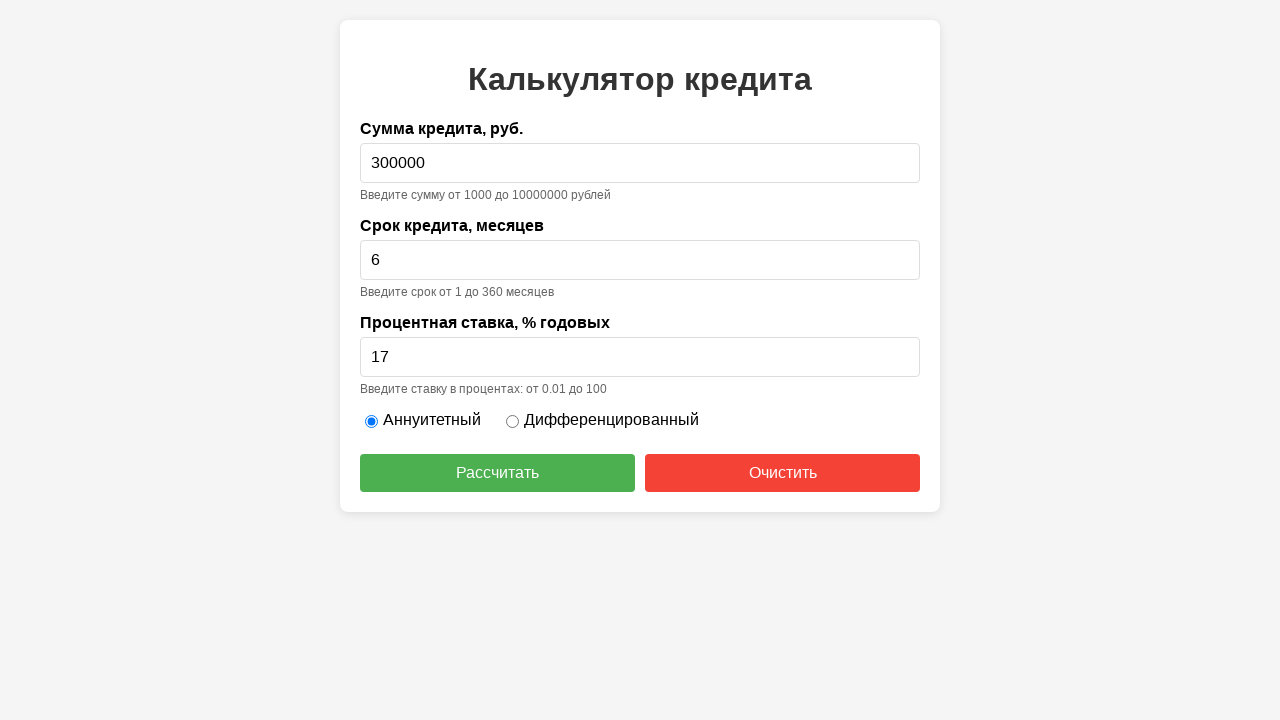